Tests file upload functionality by sending a file path to the upload input field and submitting the form, then verifying the uploaded filename is displayed on the page.

Starting URL: http://the-internet.herokuapp.com/upload

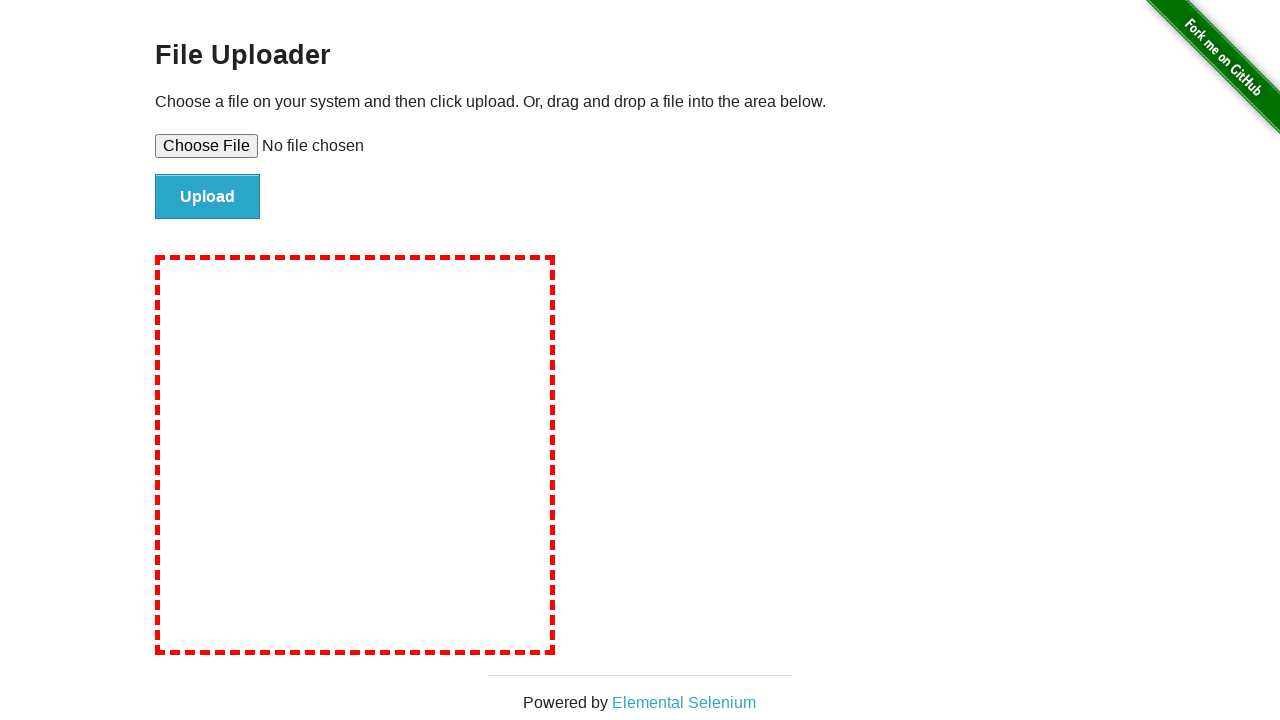

Created temporary test file for upload
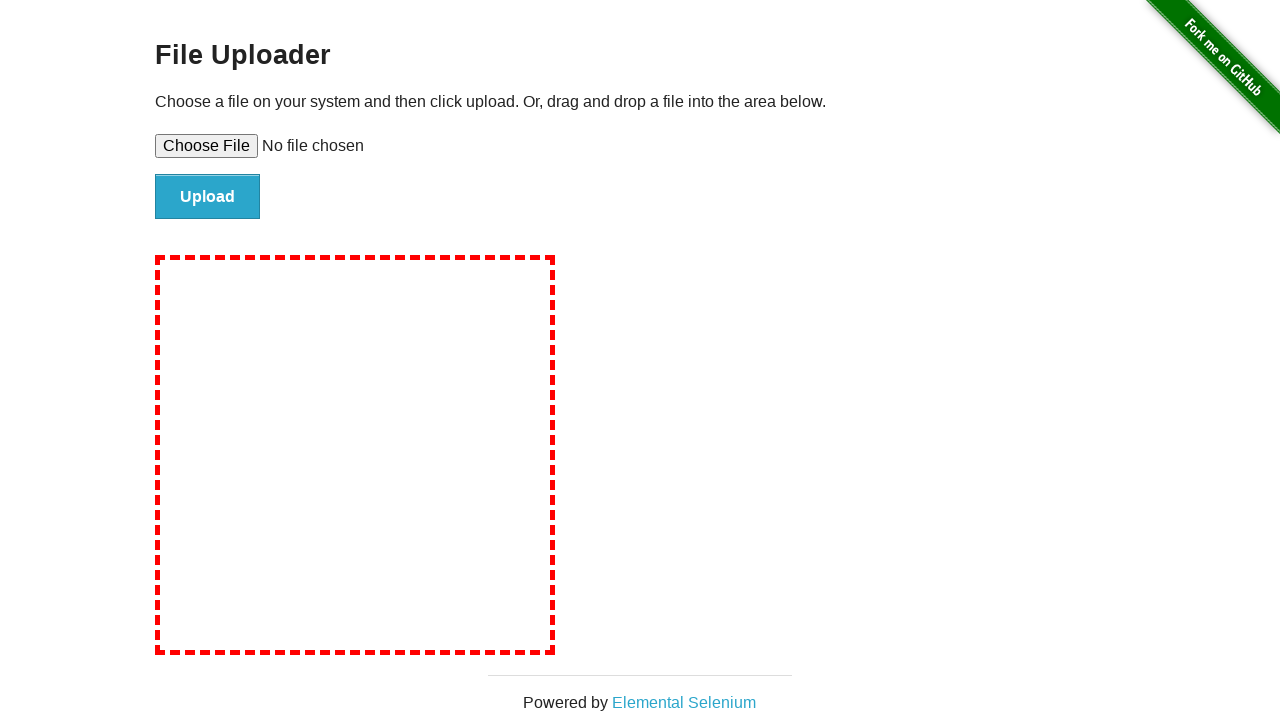

Set file input with path to test_upload_file.txt
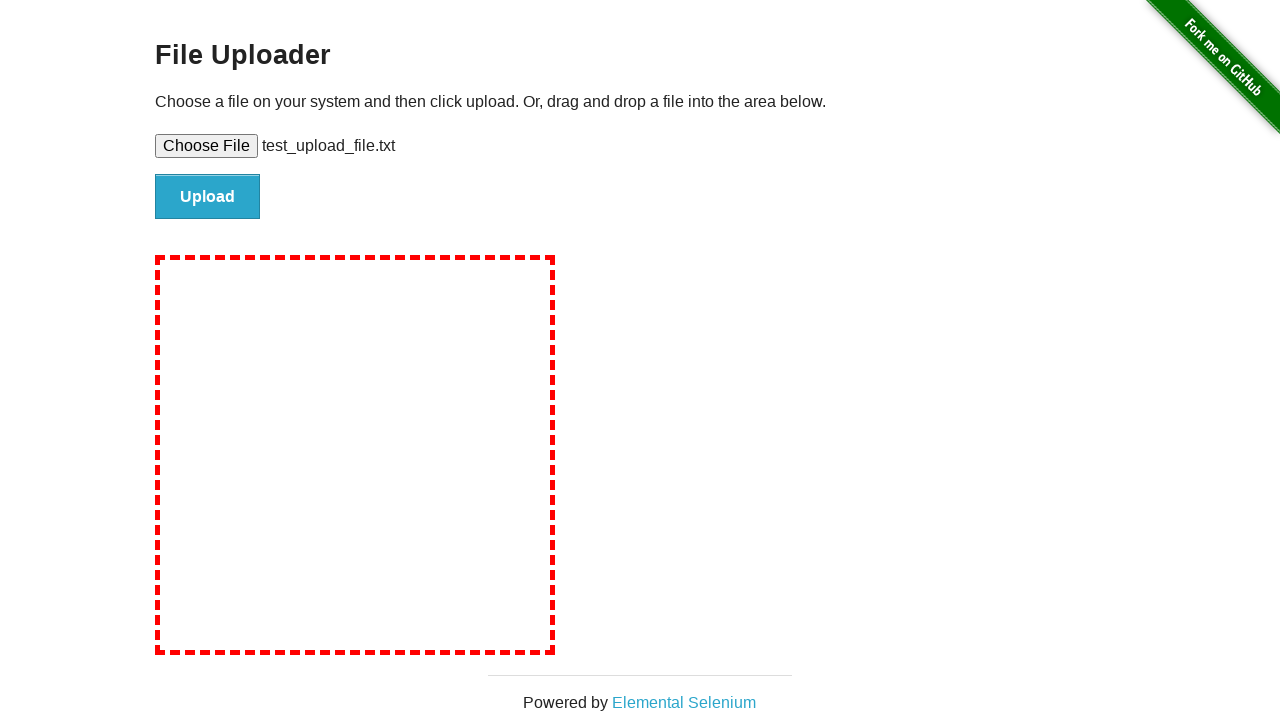

Clicked file submit button to upload the file at (208, 197) on #file-submit
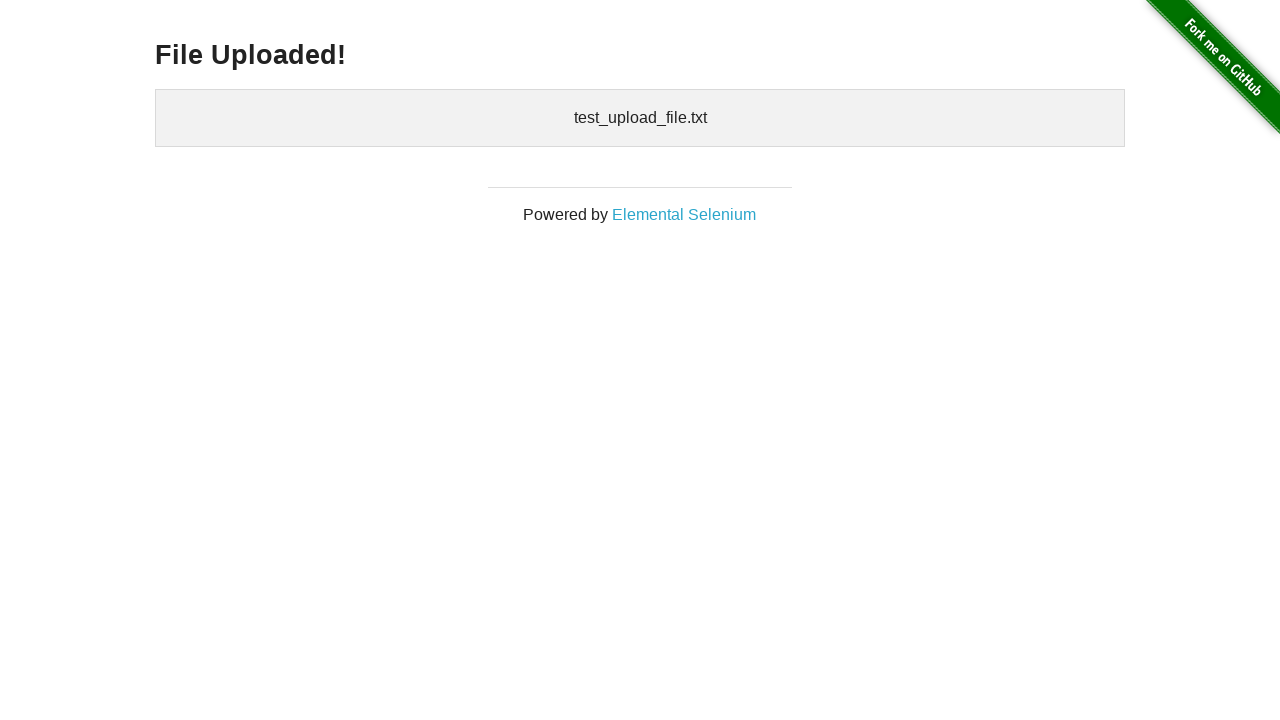

Verified uploaded file display element appeared on the page
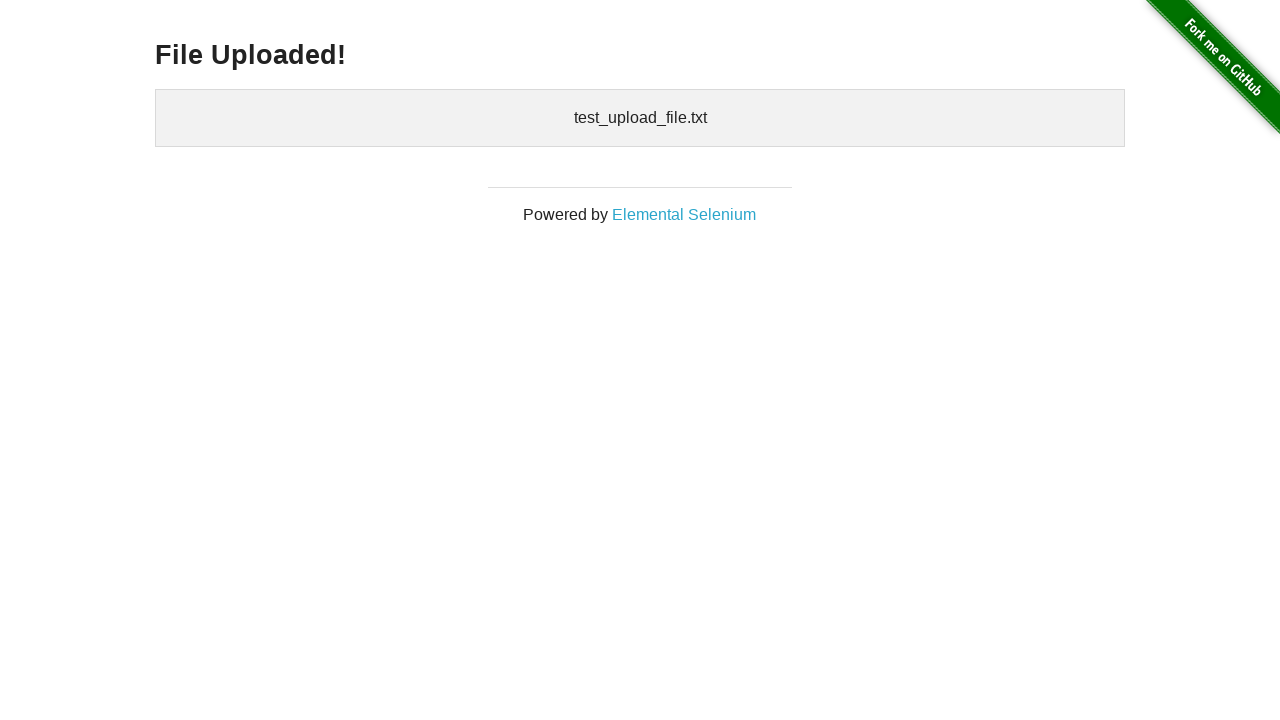

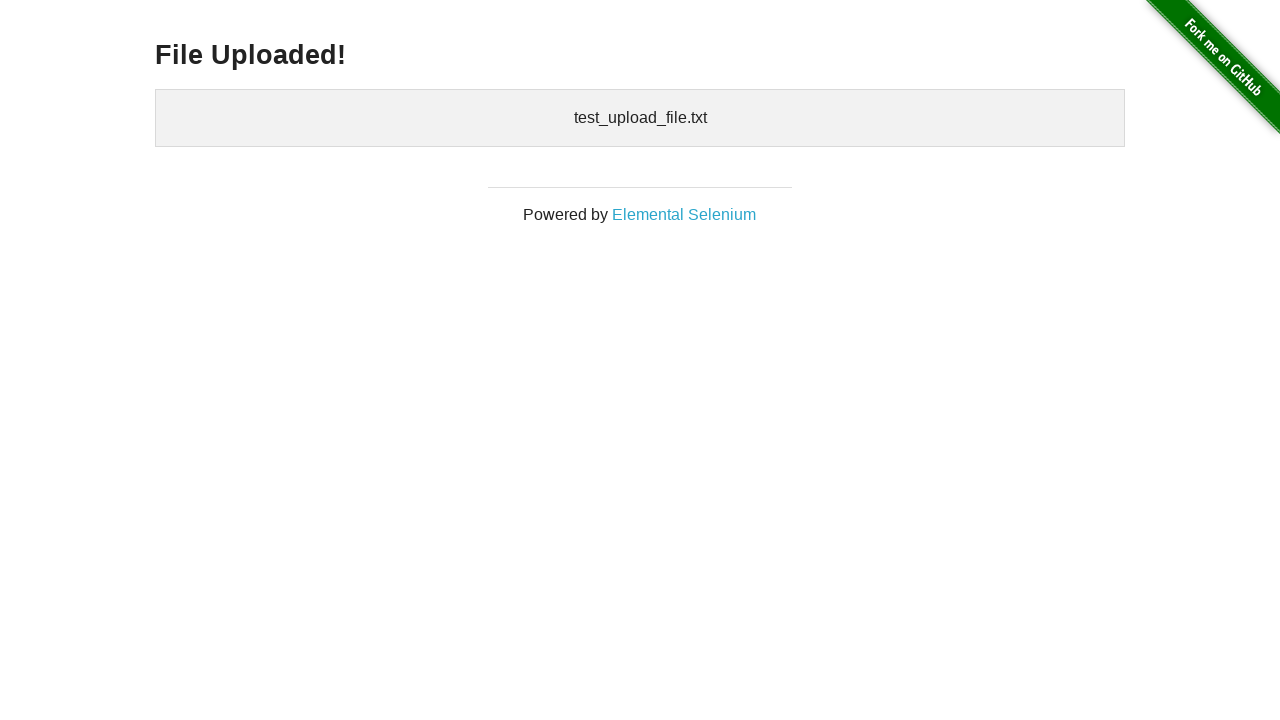